Tests browser navigation functionality including forward, back, refresh operations and window manipulation

Starting URL: https://www.w3schools.com/html/html5_draganddrop.asp

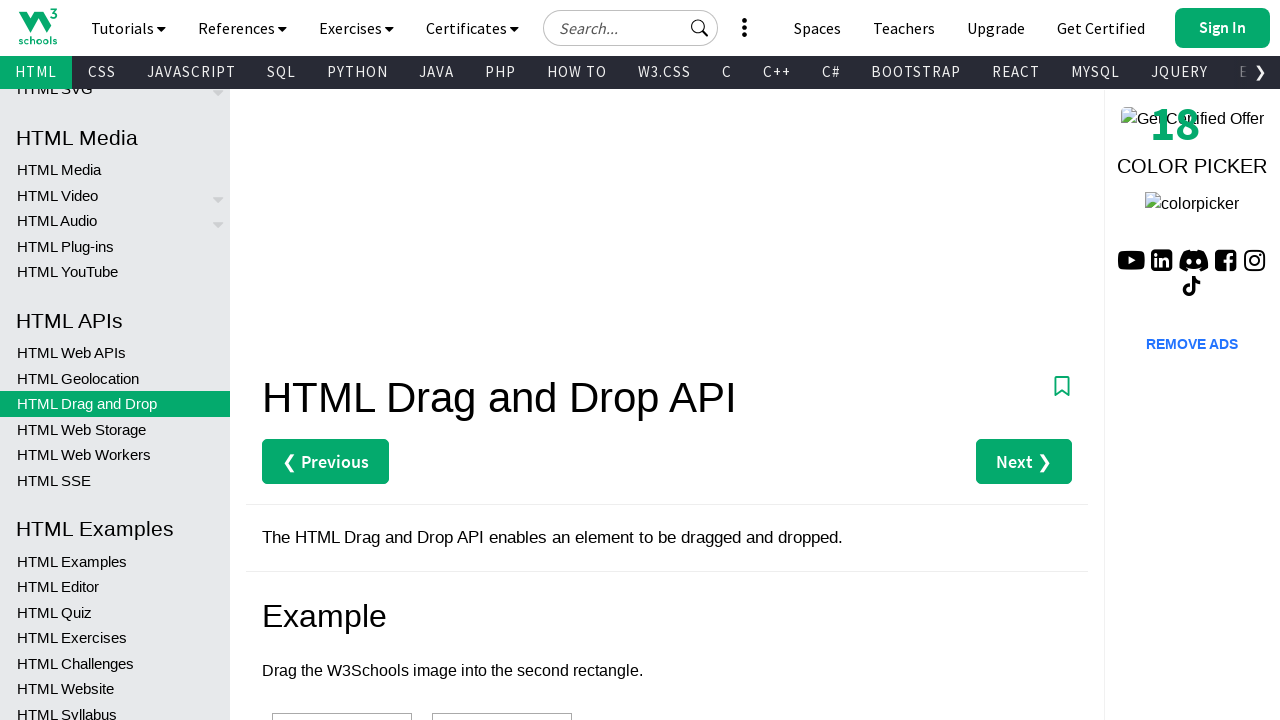

Navigated to W3Schools HTML5 Drag and Drop tutorial page
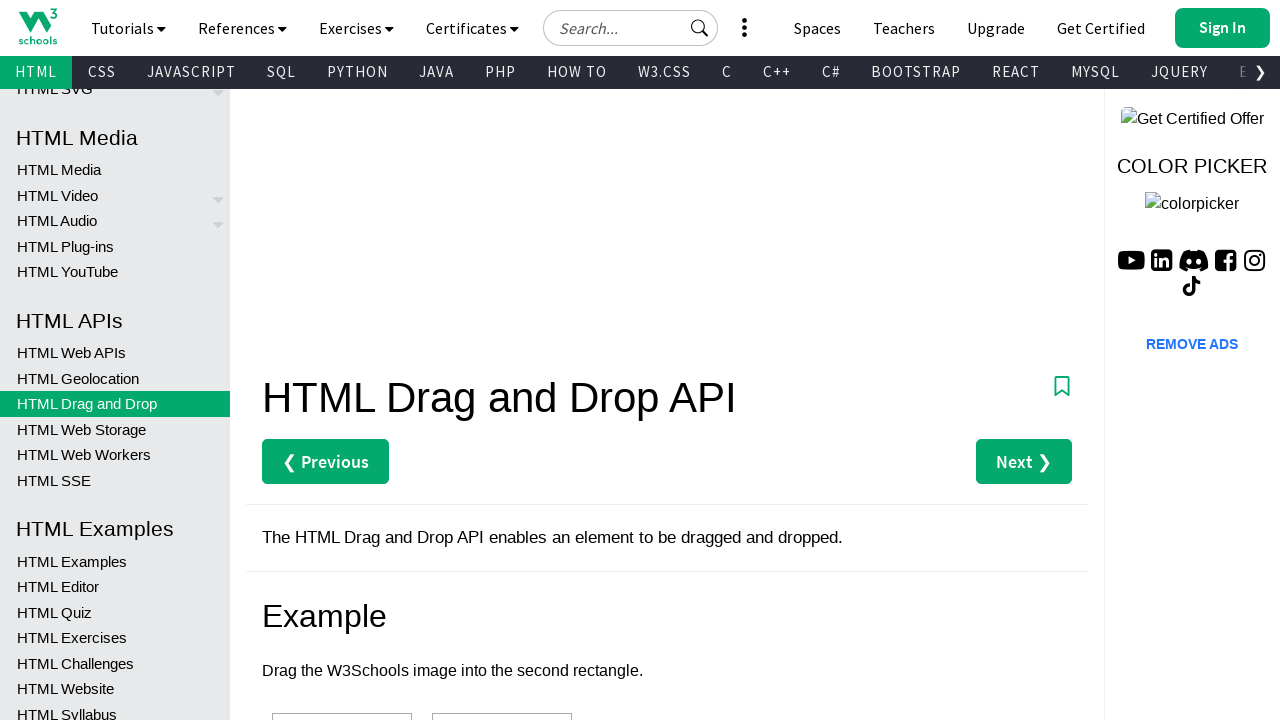

Navigated back to previous page
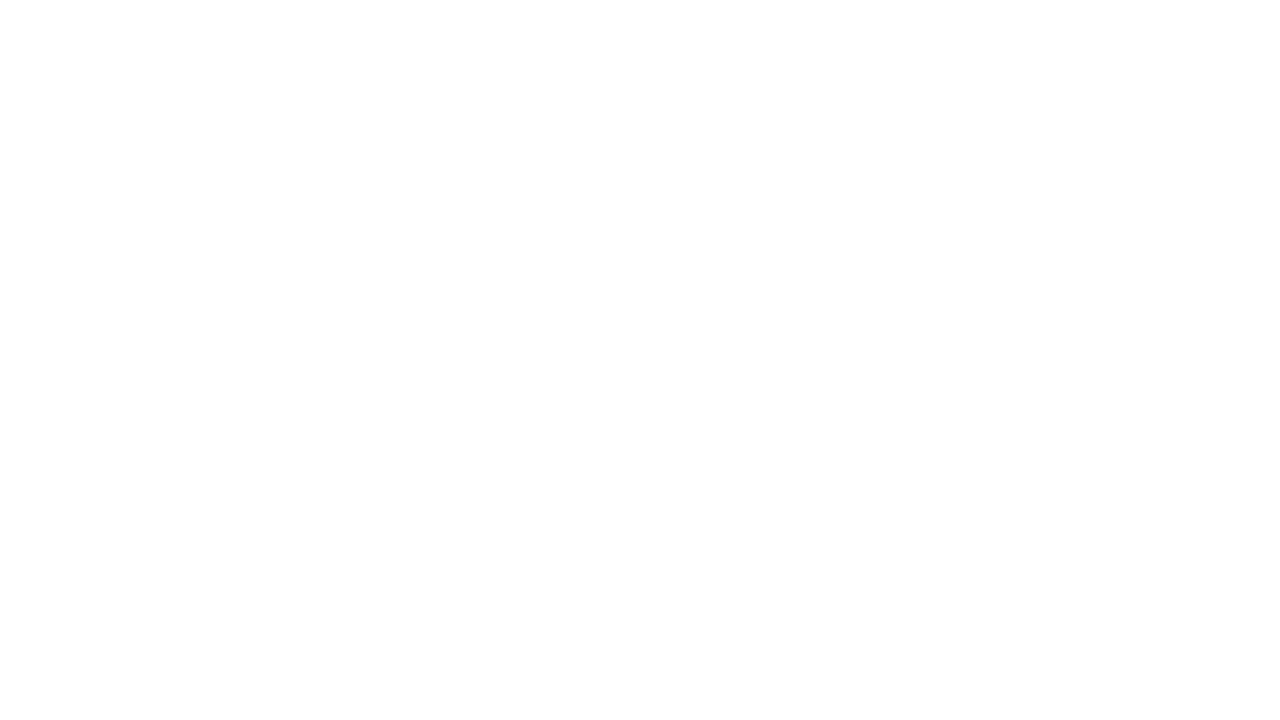

Navigated forward to W3Schools HTML5 Drag and Drop page
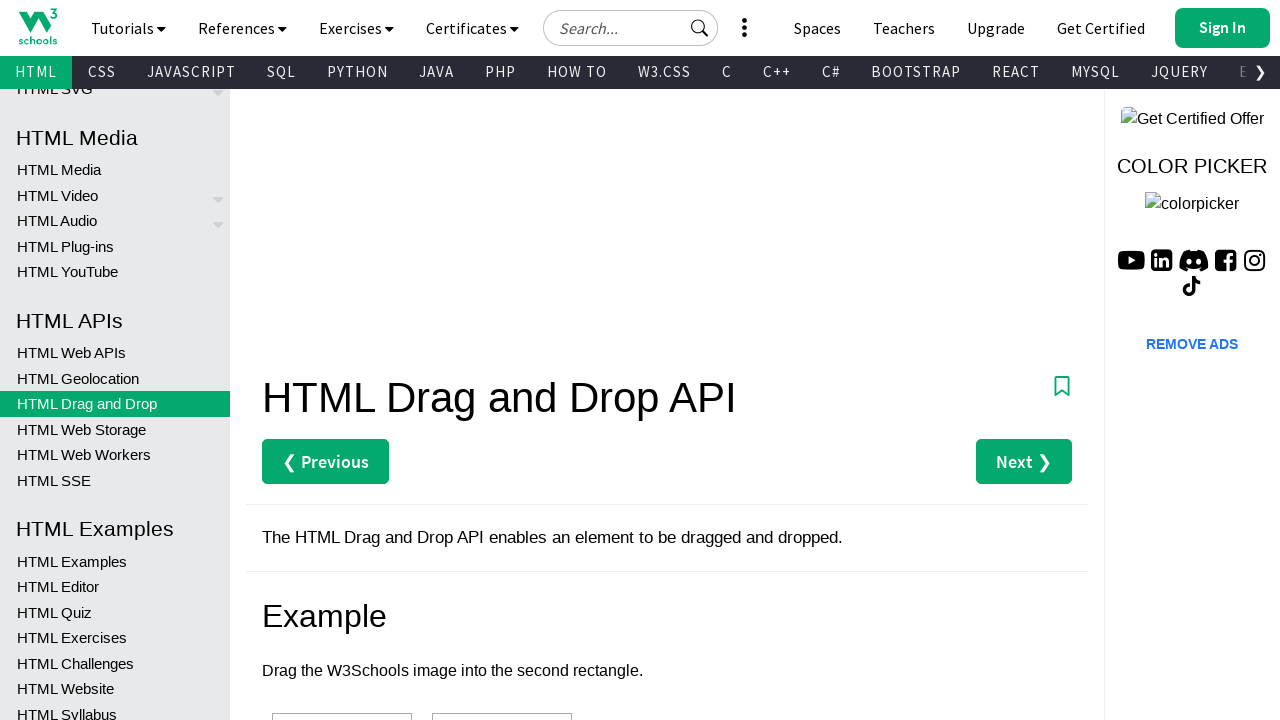

Refreshed the current page
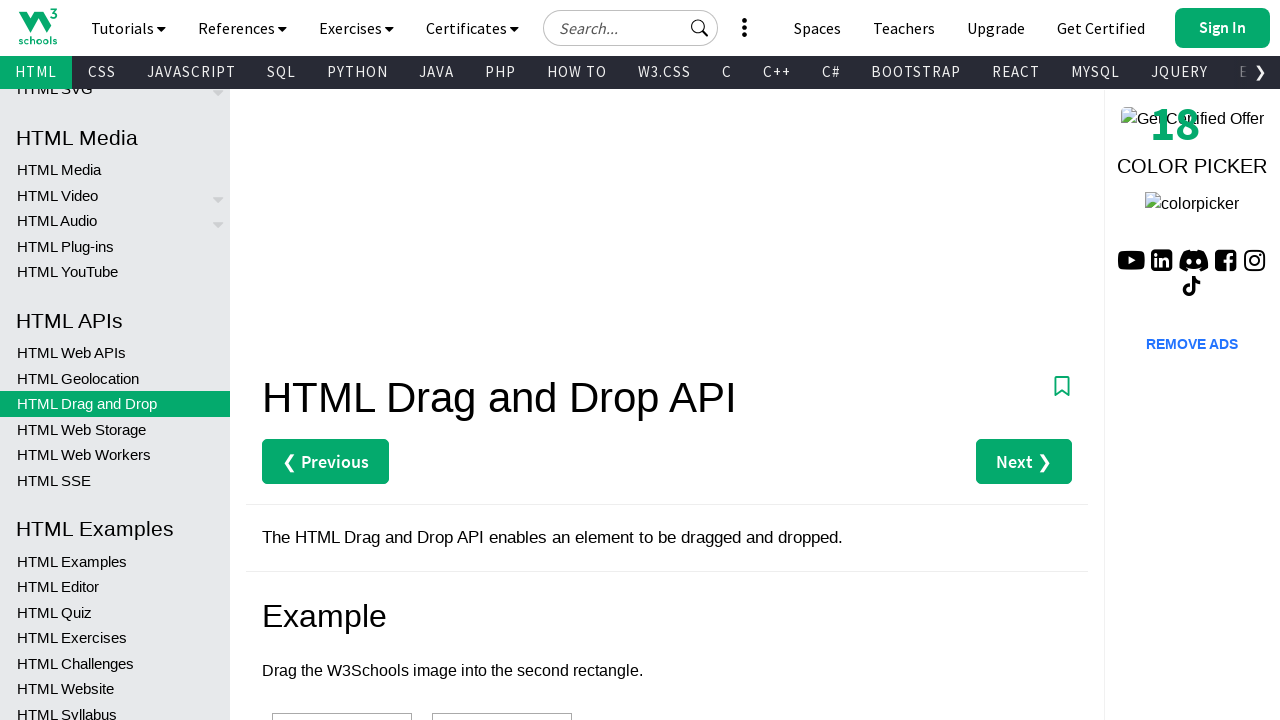

Retrieved page title: HTML Drag and Drop API
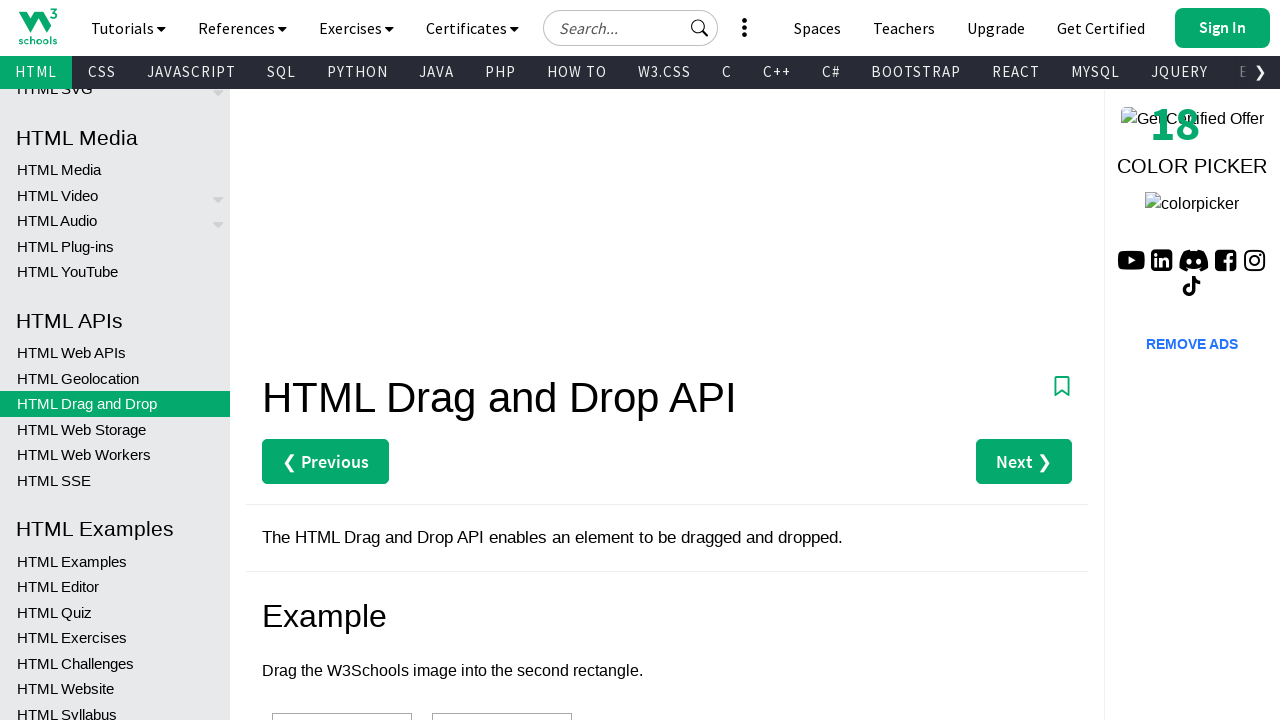

Retrieved page URL: https://www.w3schools.com/html/html5_draganddrop.asp
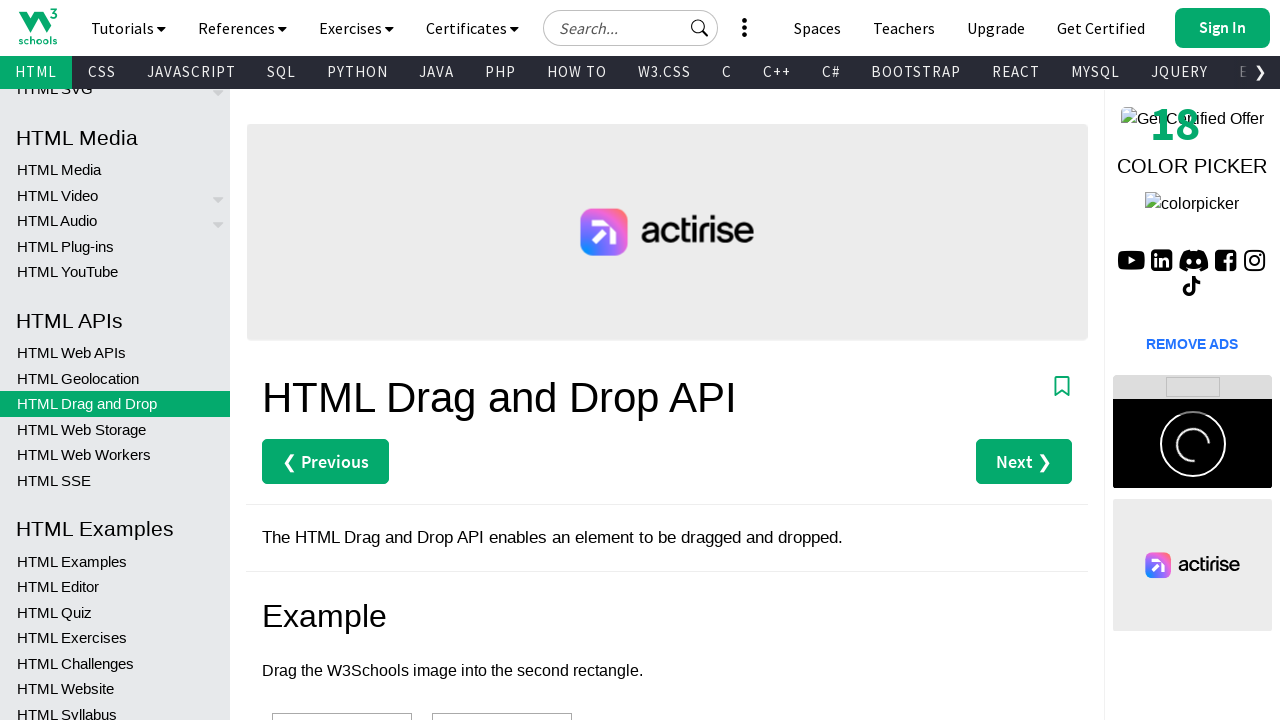

Set viewport size to 300x600 pixels
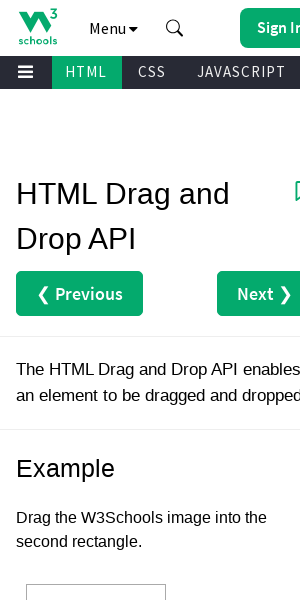

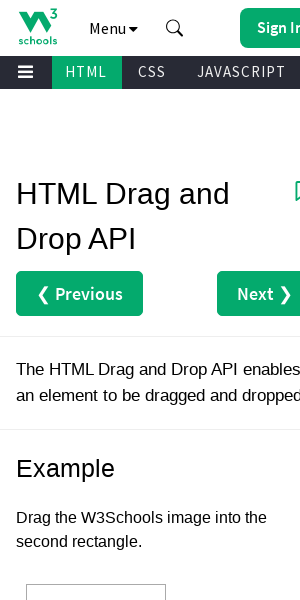